Tests JavaScript alert handling by clicking a button that triggers a JS alert and then accepting the alert dialog

Starting URL: https://the-internet.herokuapp.com/javascript_alerts

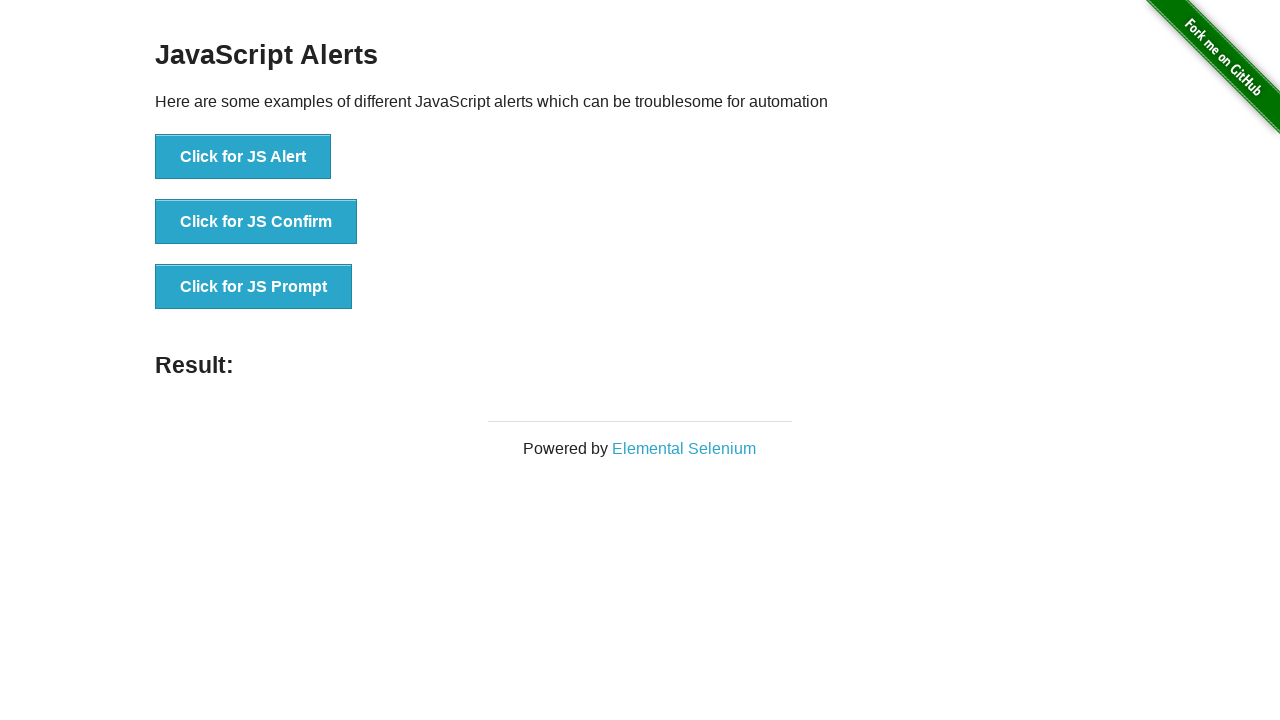

Waited for page content to load
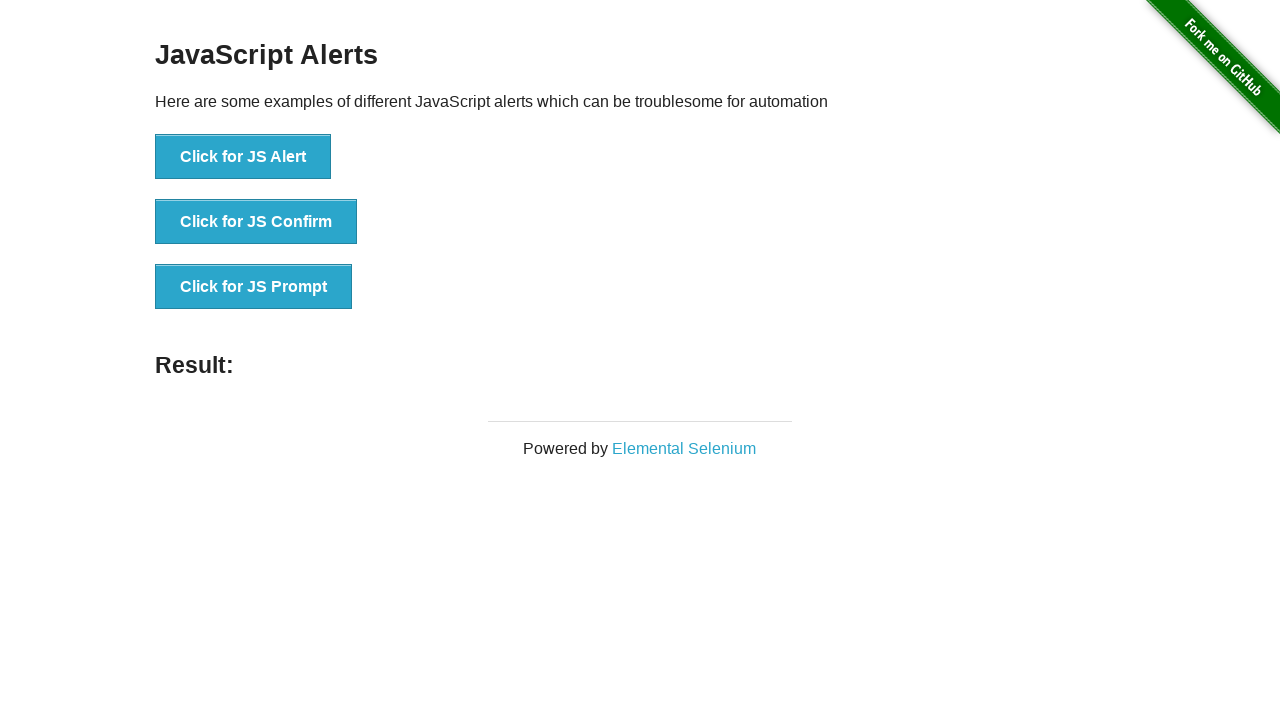

Set up dialog handler to accept alerts
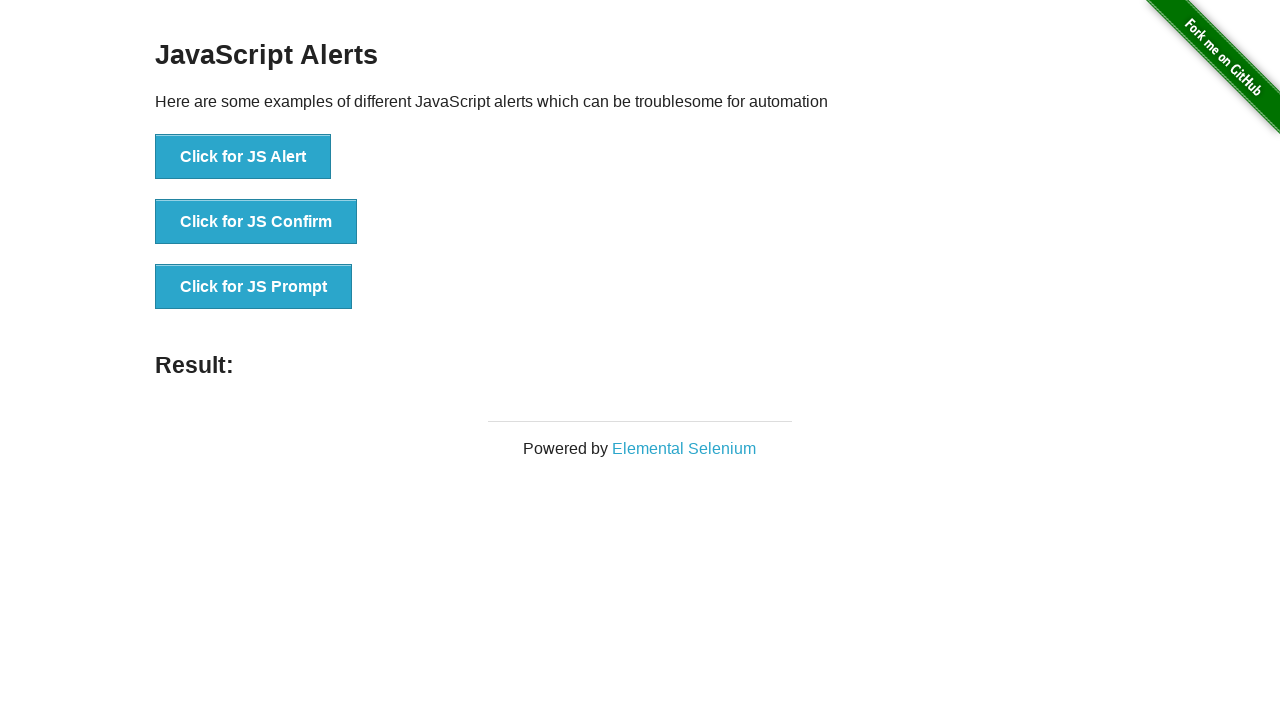

Clicked button to trigger JavaScript alert at (243, 157) on button[onclick='jsAlert()']
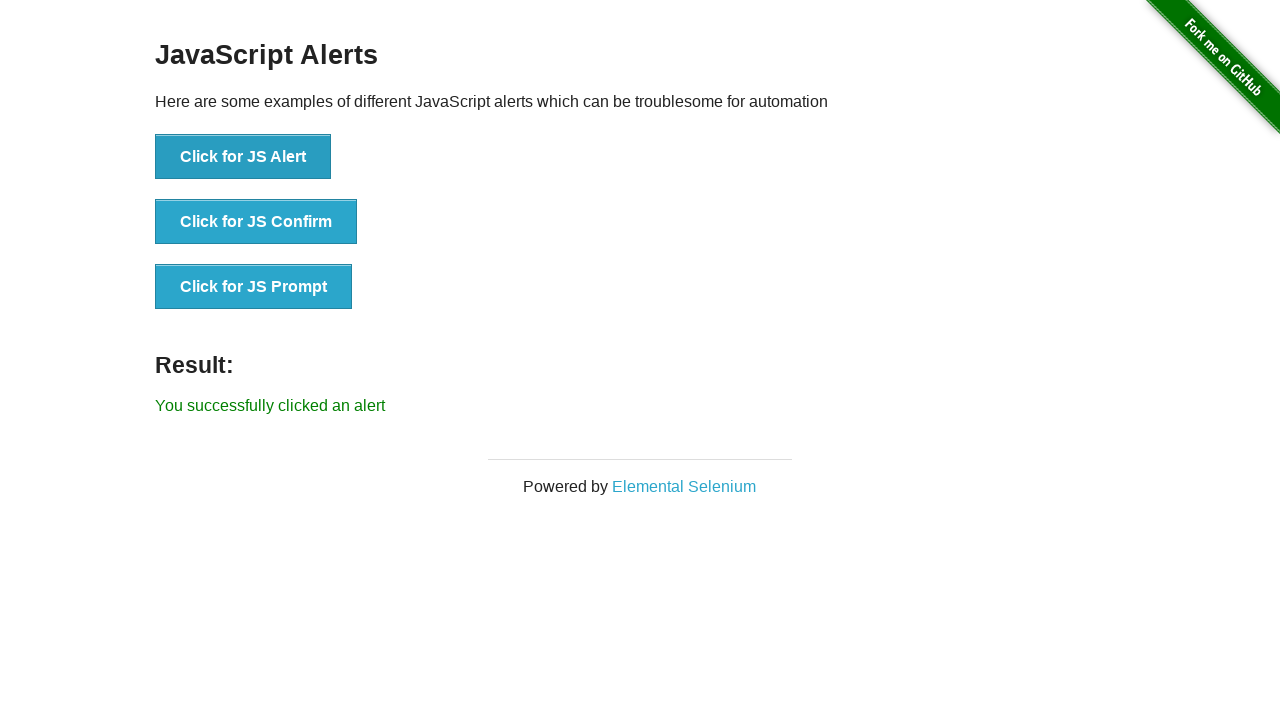

Alert was accepted and result message displayed
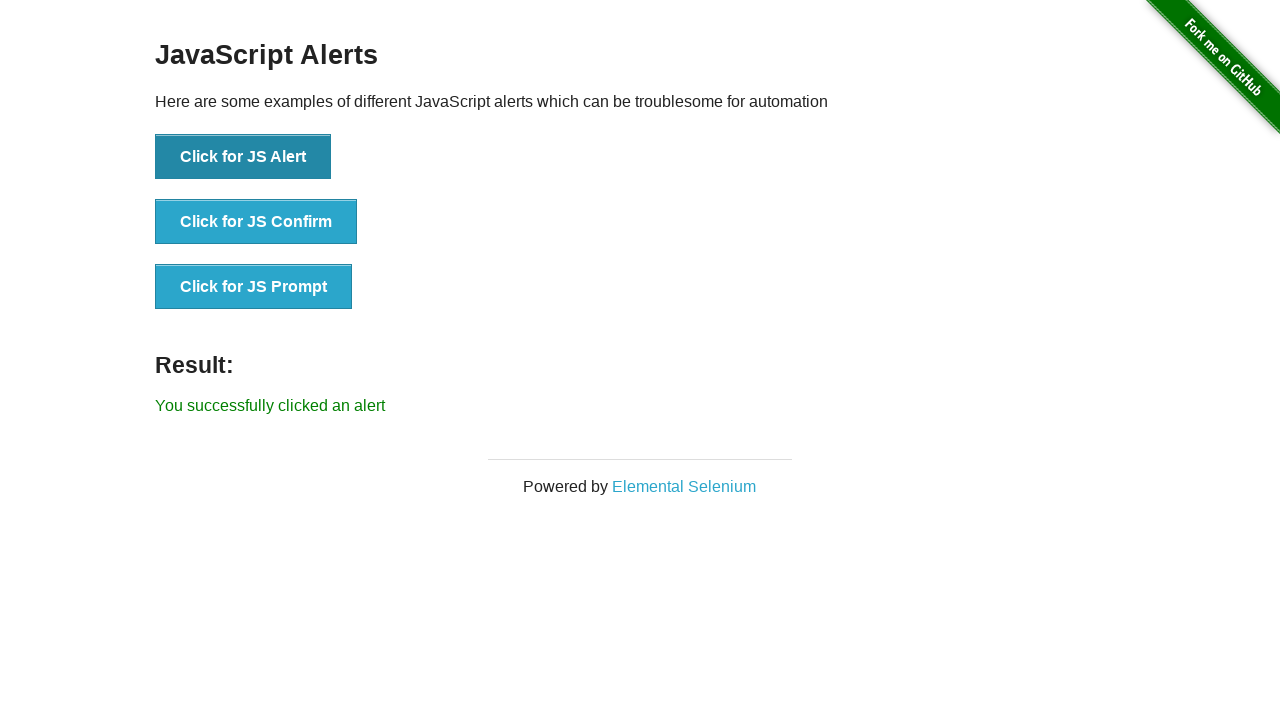

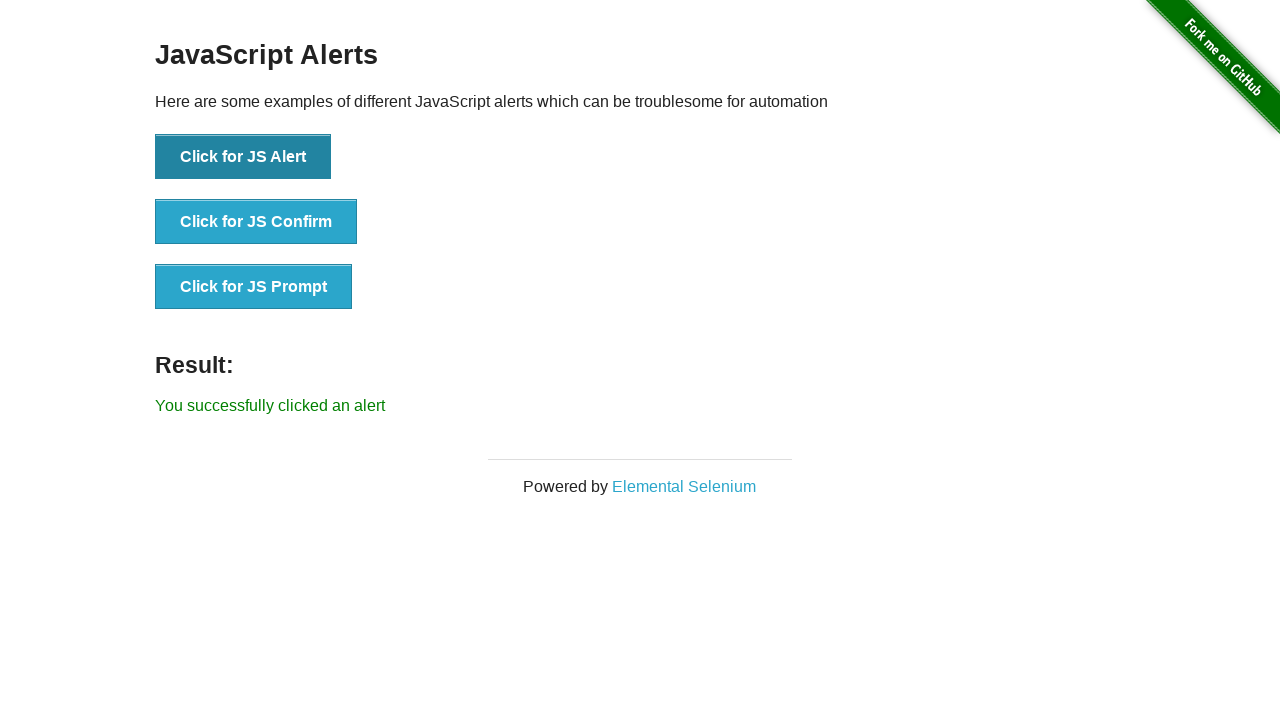